Tests multiple window handling by clicking a link that opens a new window, then switching between windows using their index positions and verifying the correct window is focused by checking page titles.

Starting URL: http://the-internet.herokuapp.com/windows

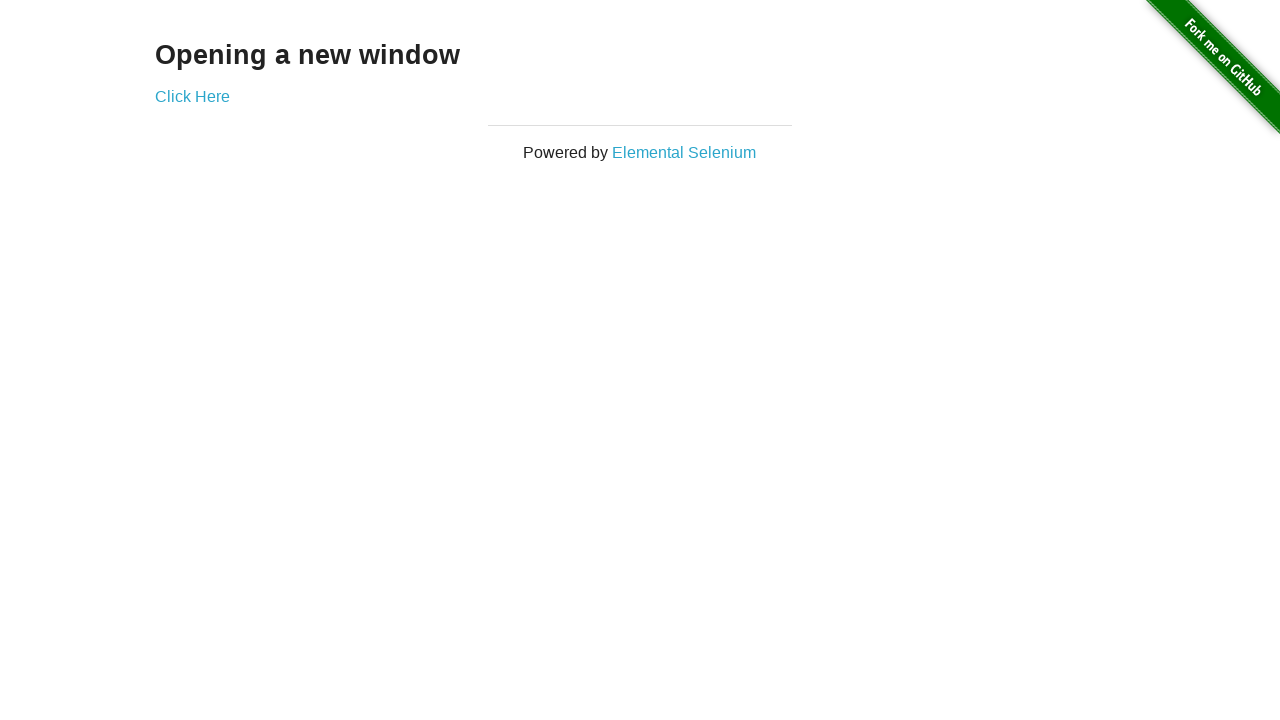

Clicked link to open new window at (192, 96) on .example a
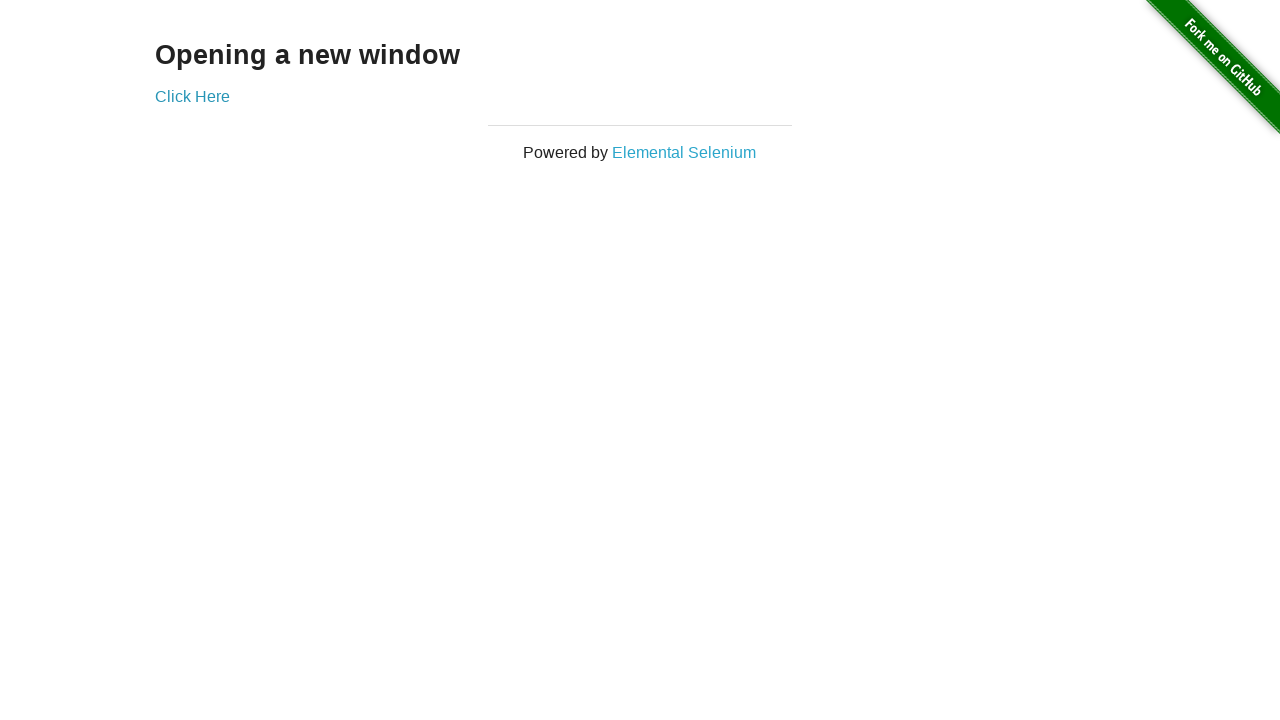

Waited for new window to open
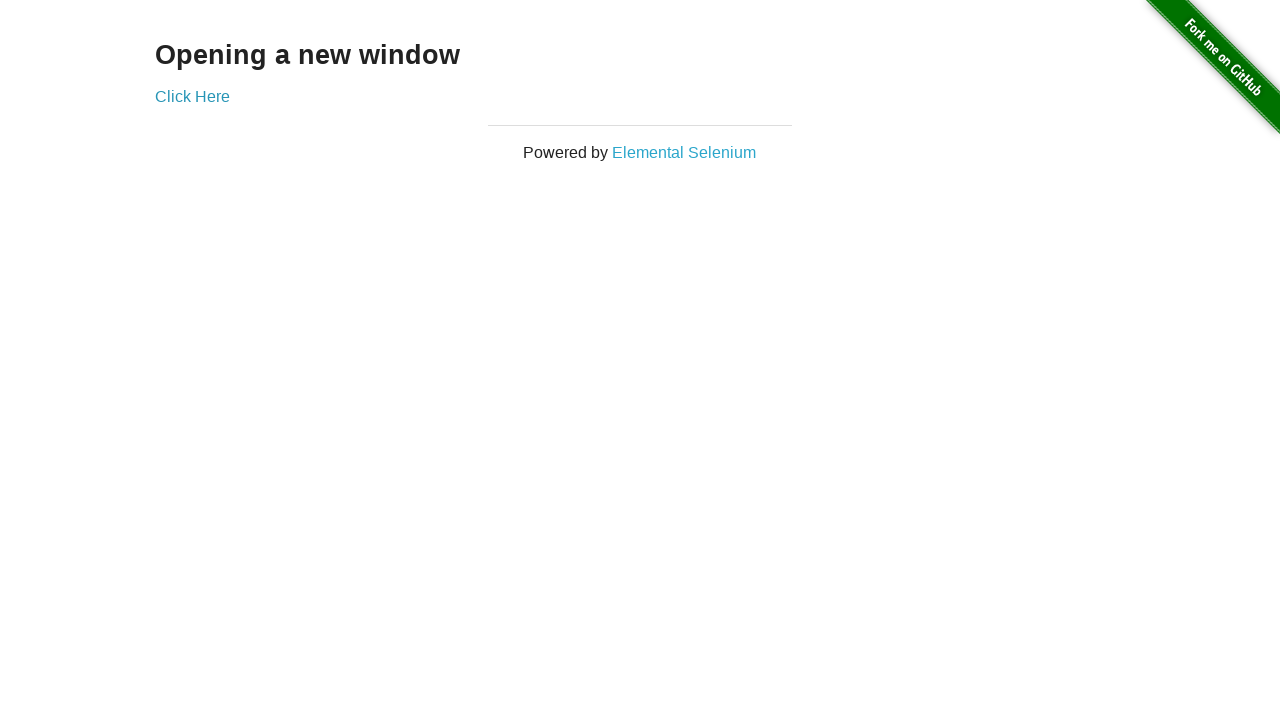

Retrieved all pages from context
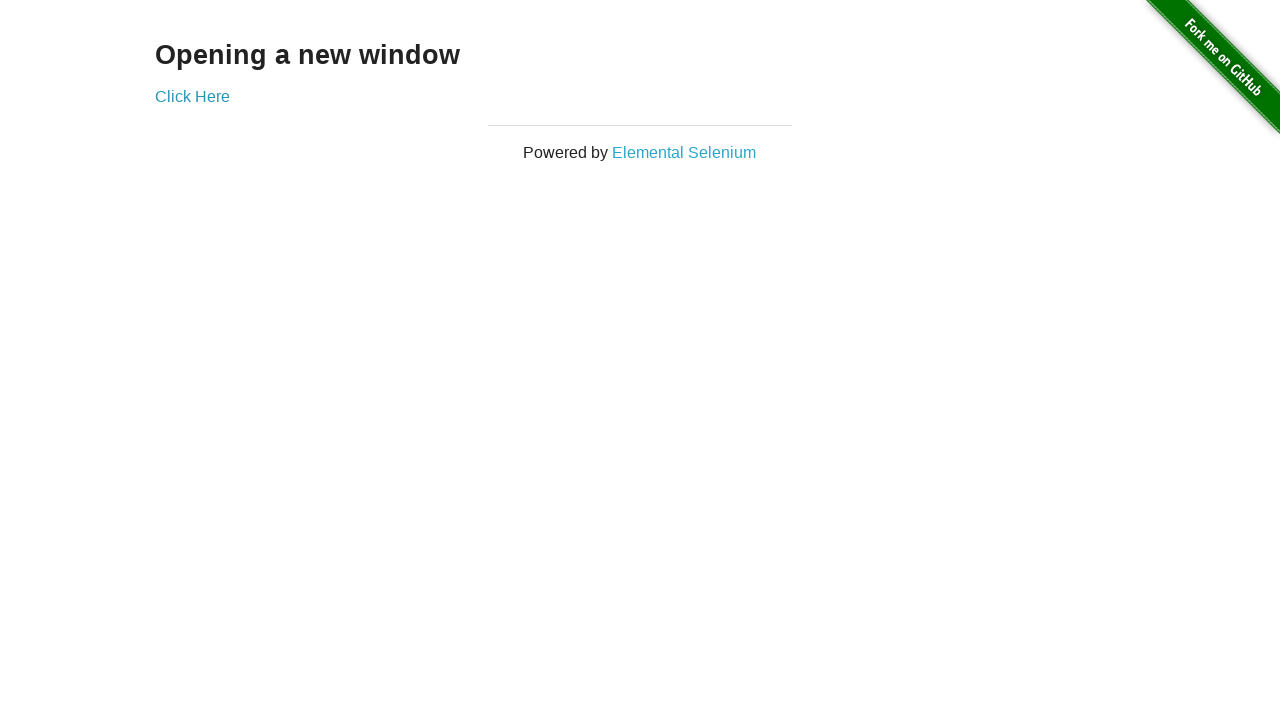

Switched to first window and brought it to front
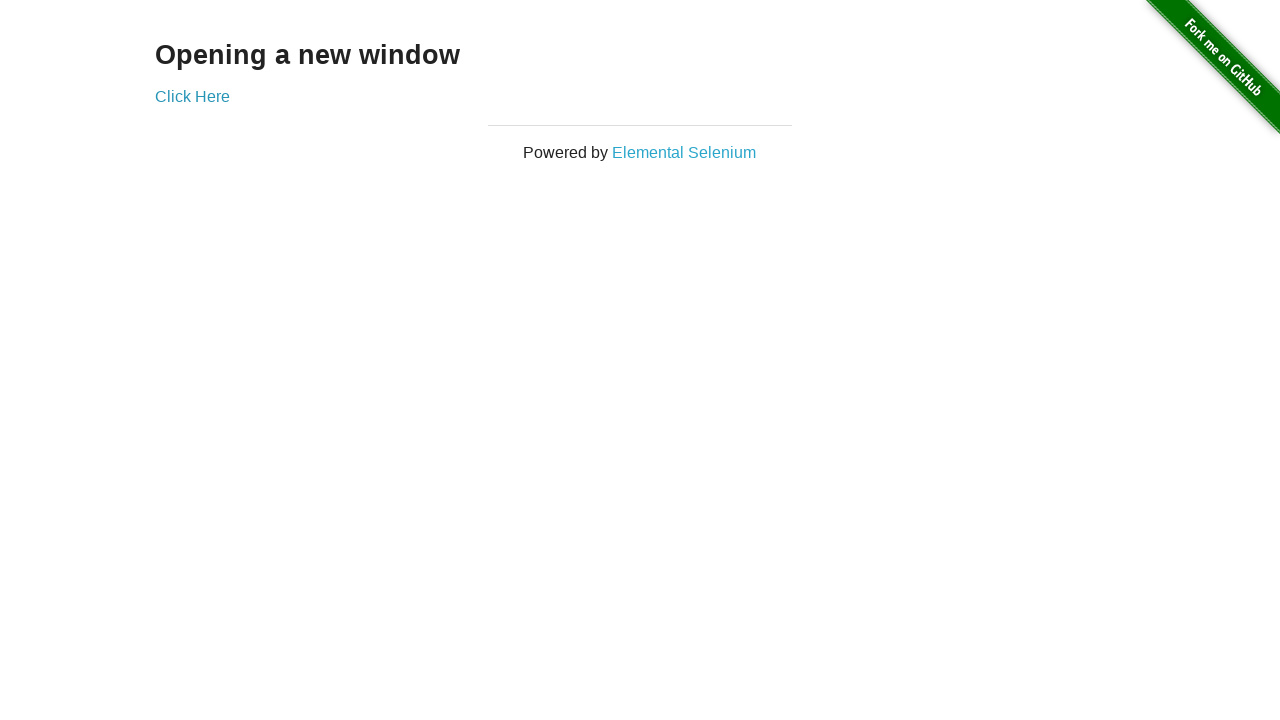

Verified first window title is not 'New Window'
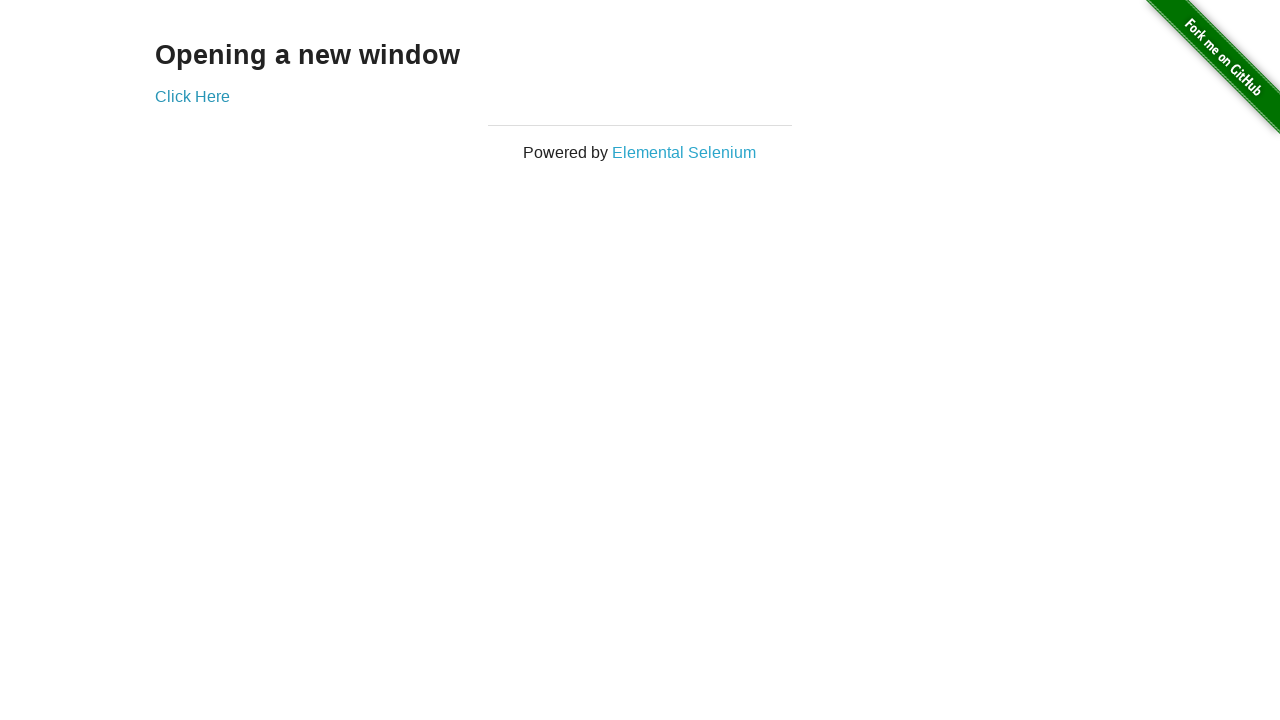

Switched to new window and brought it to front
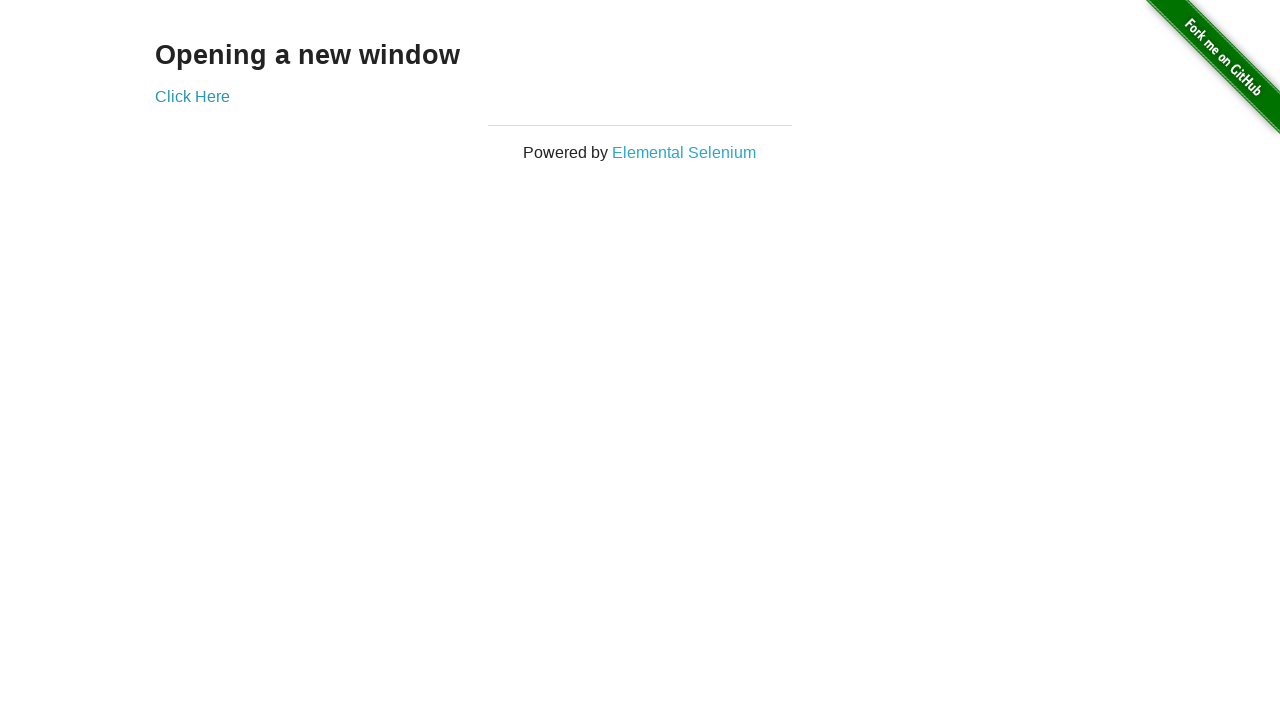

Verified new window title is 'New Window'
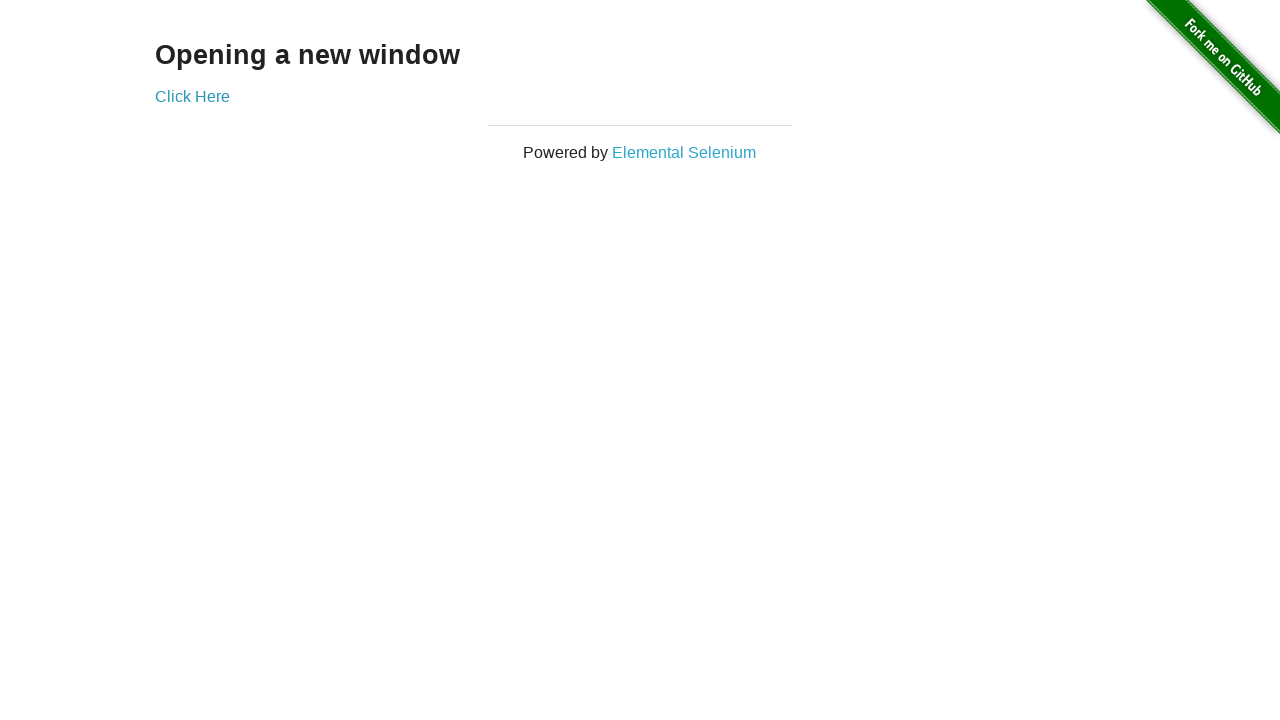

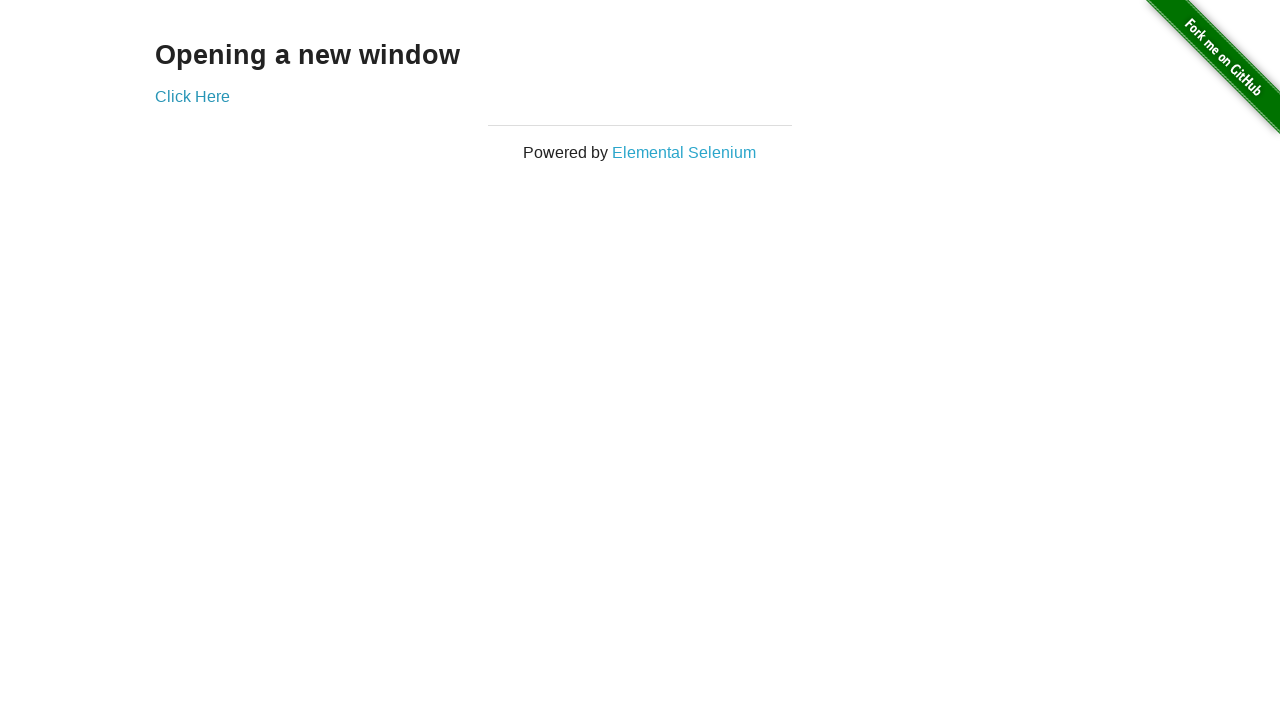